Tests radio button functionality by clicking on the first radio button option on an automation practice page

Starting URL: https://rahulshettyacademy.com/AutomationPractice/

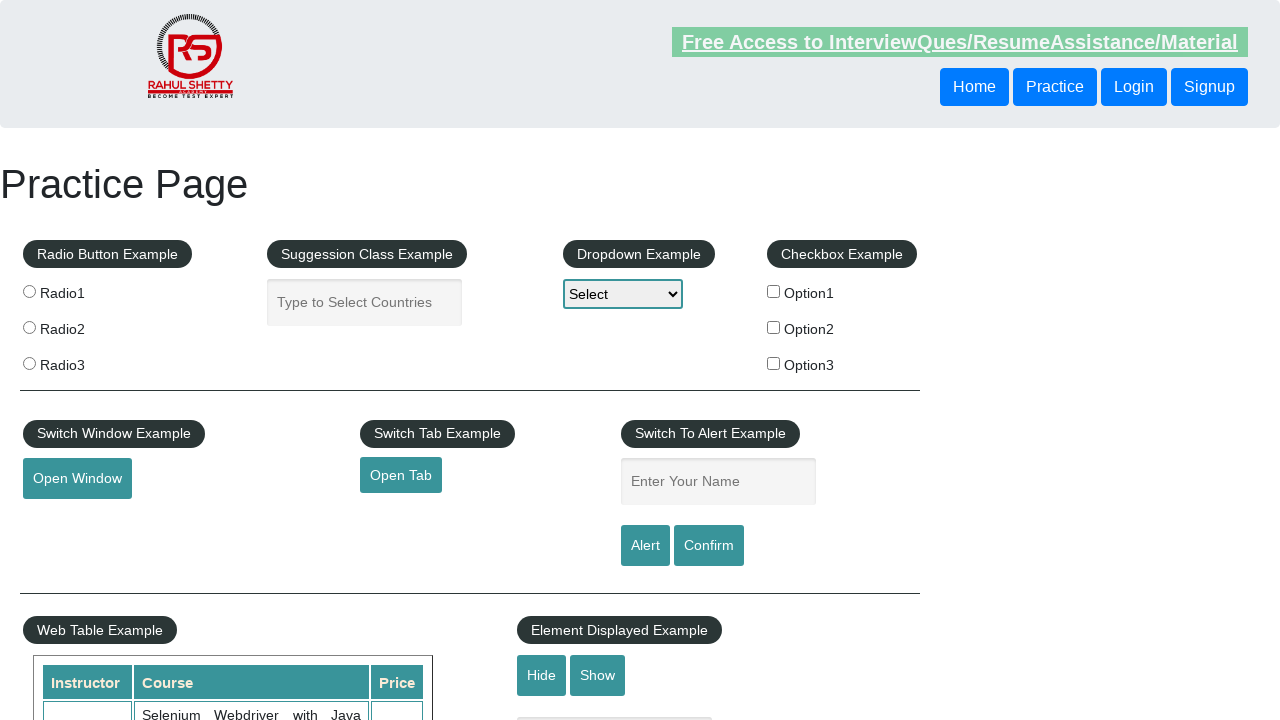

Navigated to automation practice page
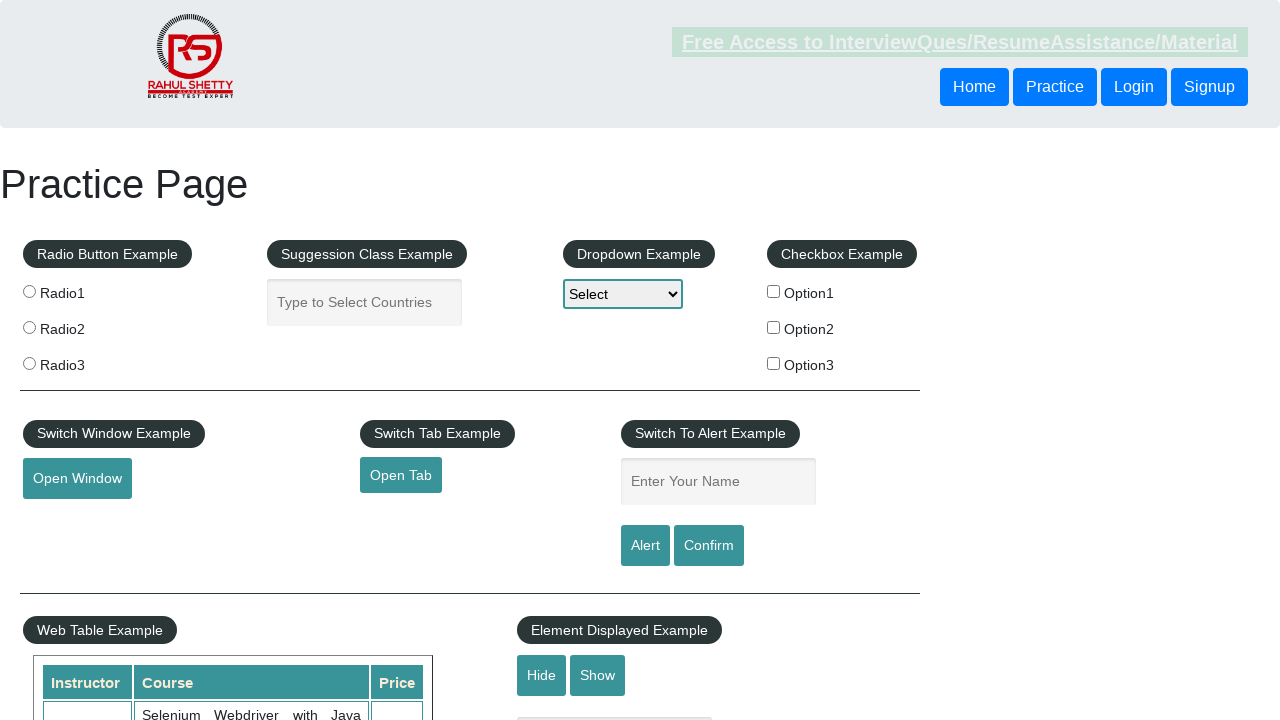

Clicked the first radio button option at (29, 291) on input[value='radio1']
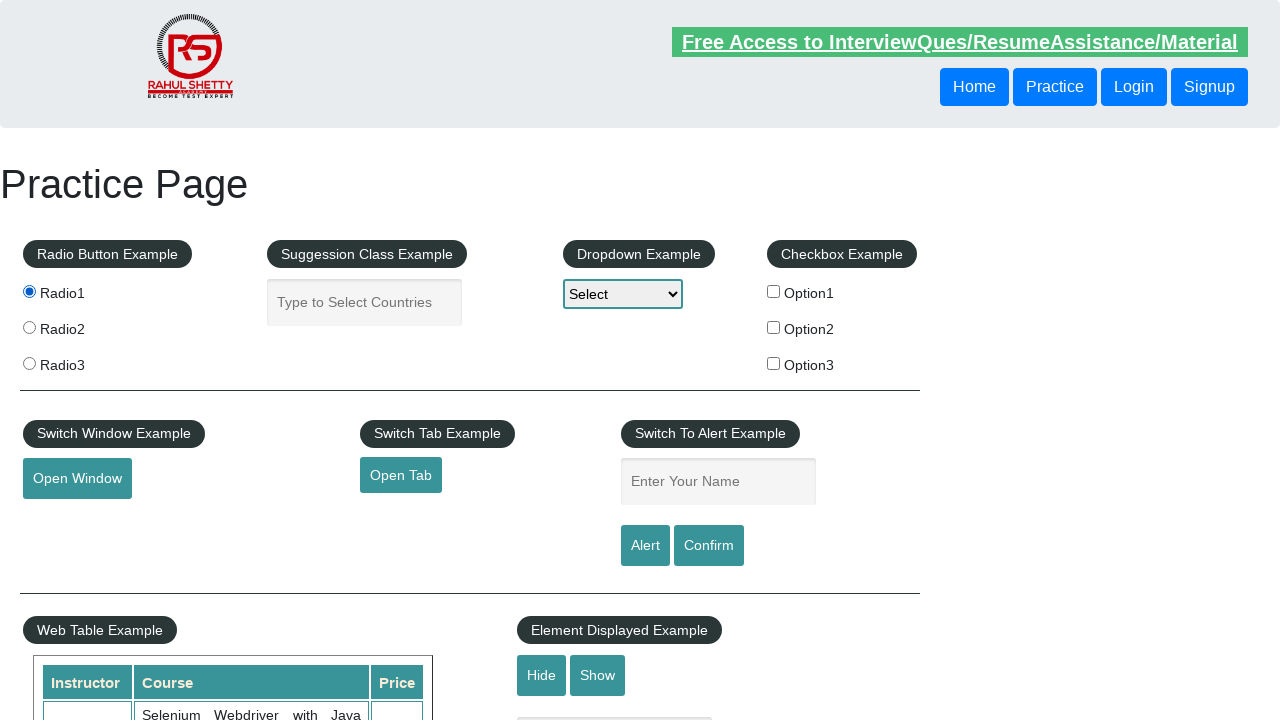

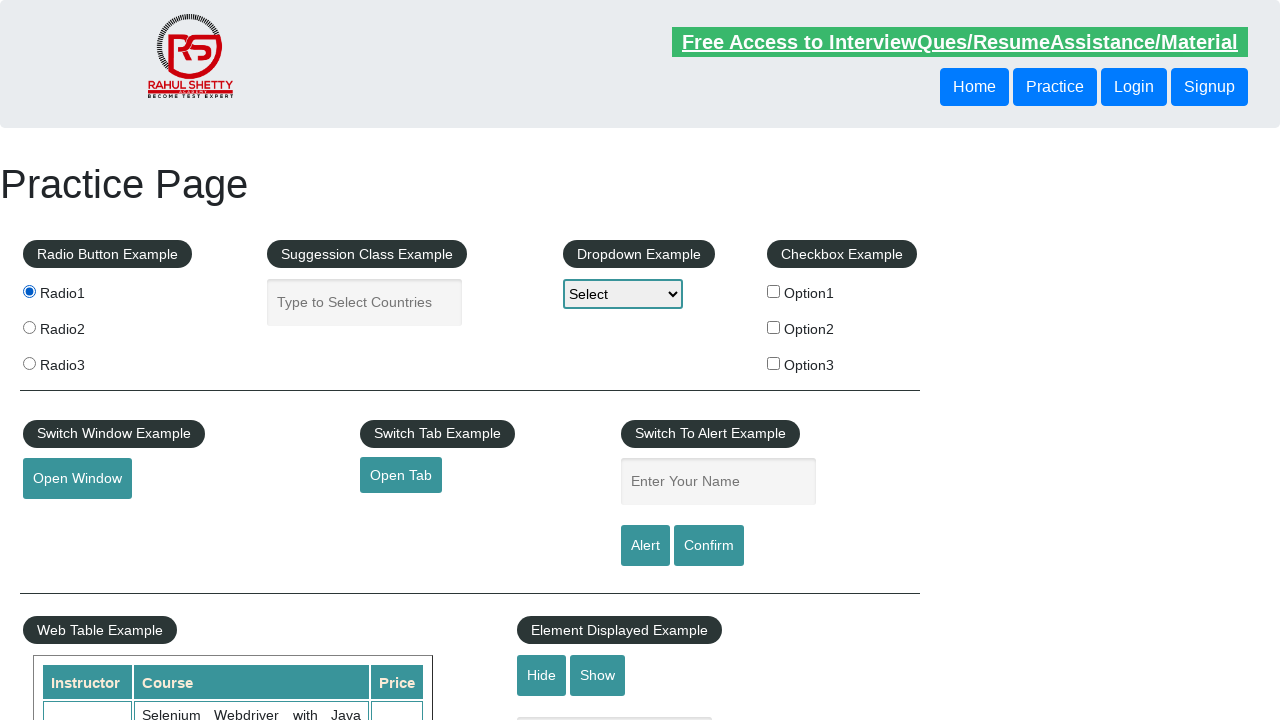